Tests multi-window functionality by opening a new browser window, navigating to a different page, extracting a course name, then switching back to the original window and filling a form field with the extracted text

Starting URL: https://rahulshettyacademy.com/angularpractice/

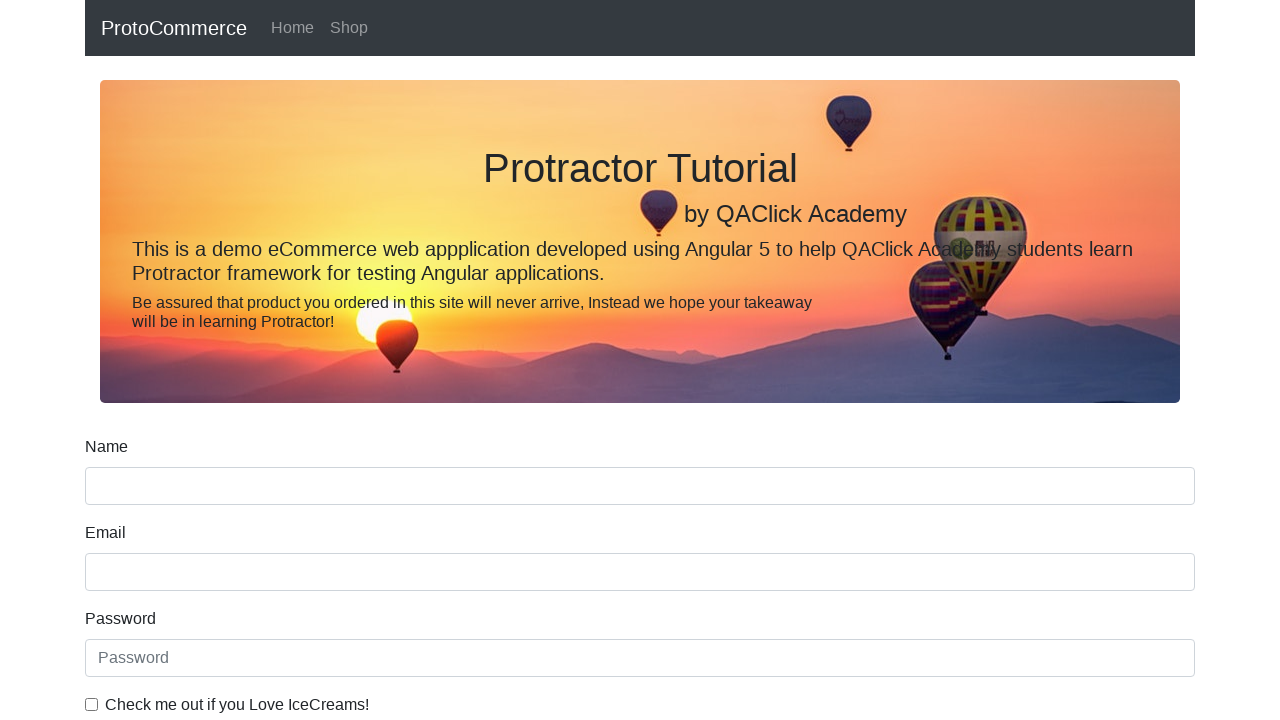

Opened a new browser window
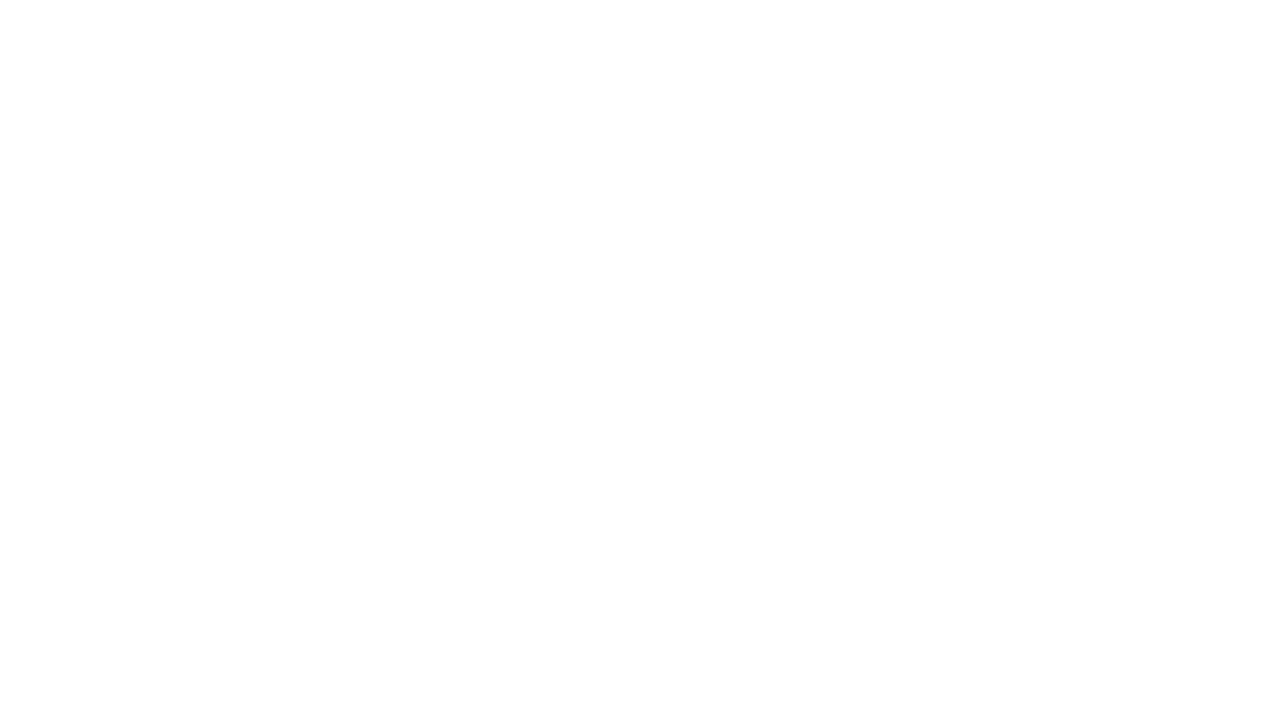

Navigated to https://rahulshettyacademy.com/ in new window
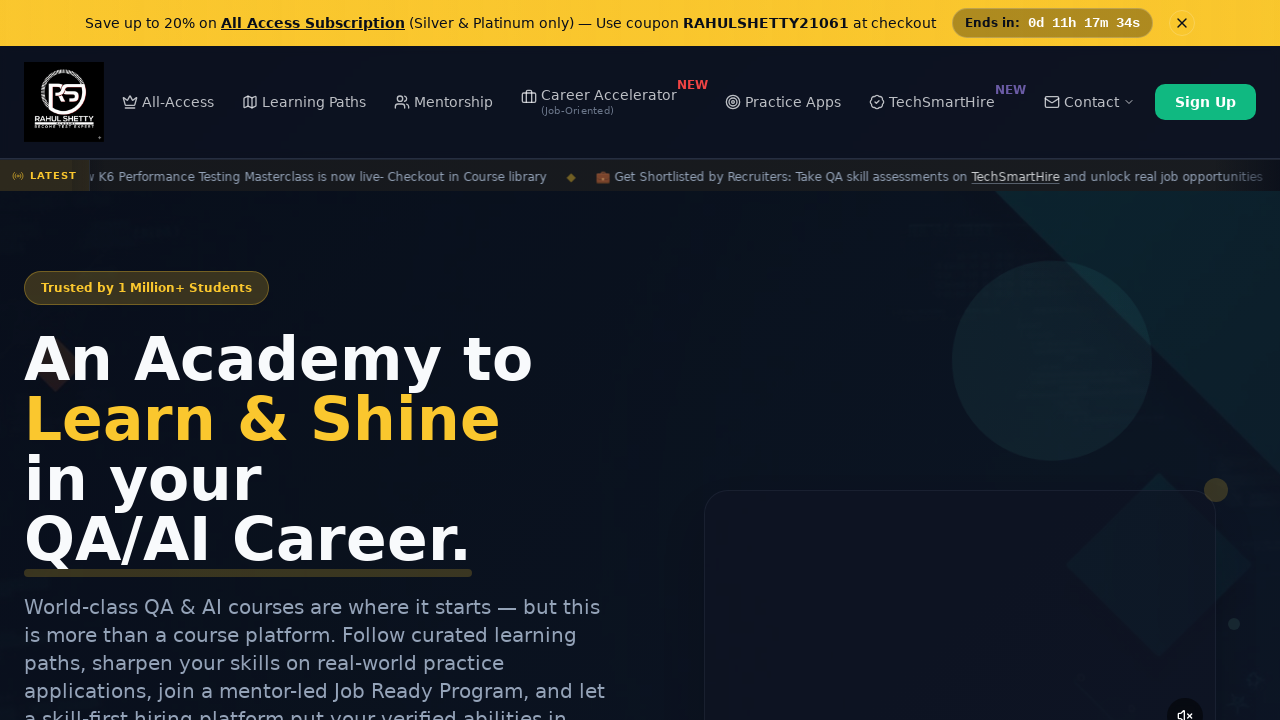

Course links loaded in new window
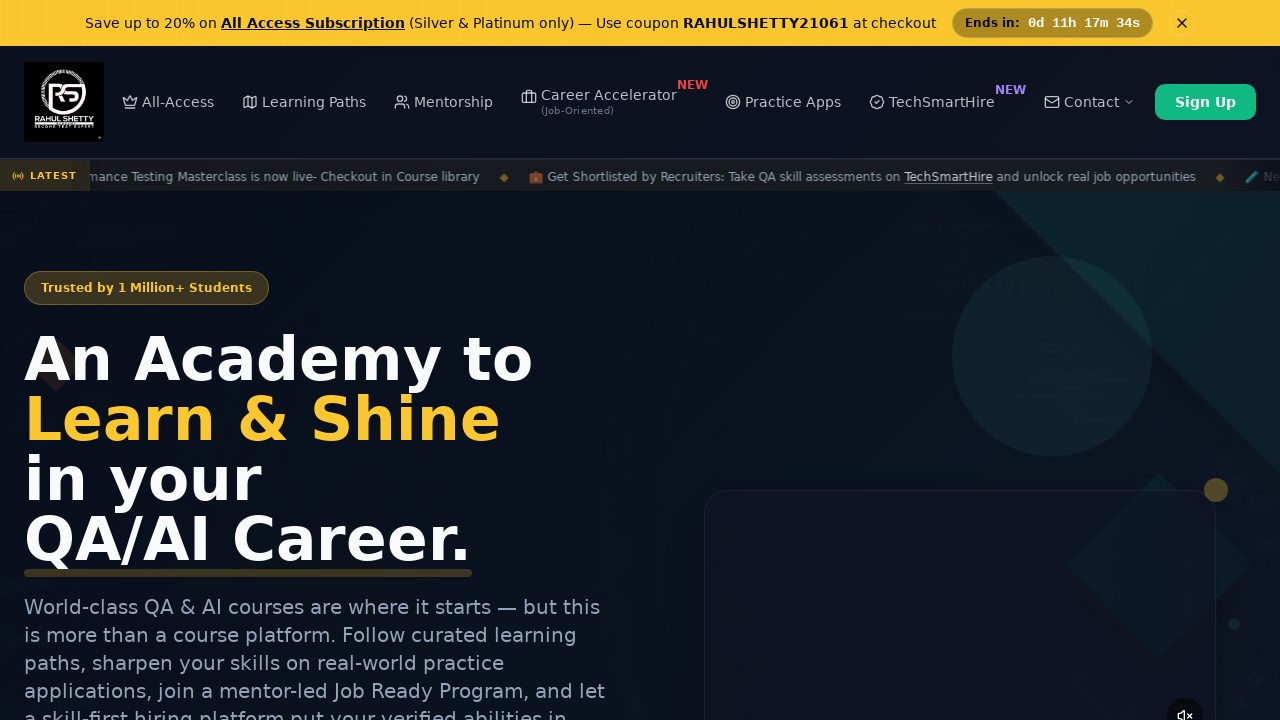

Located course links on the page
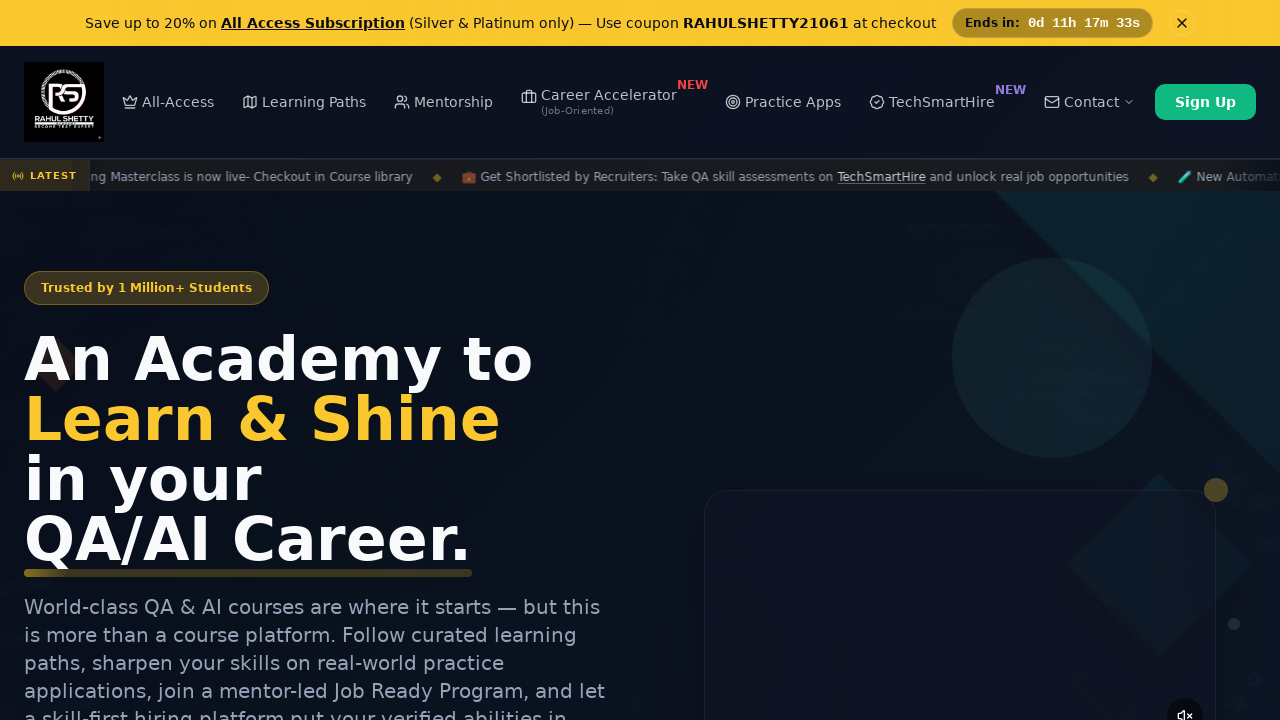

Extracted course name from second link: 'Playwright Testing'
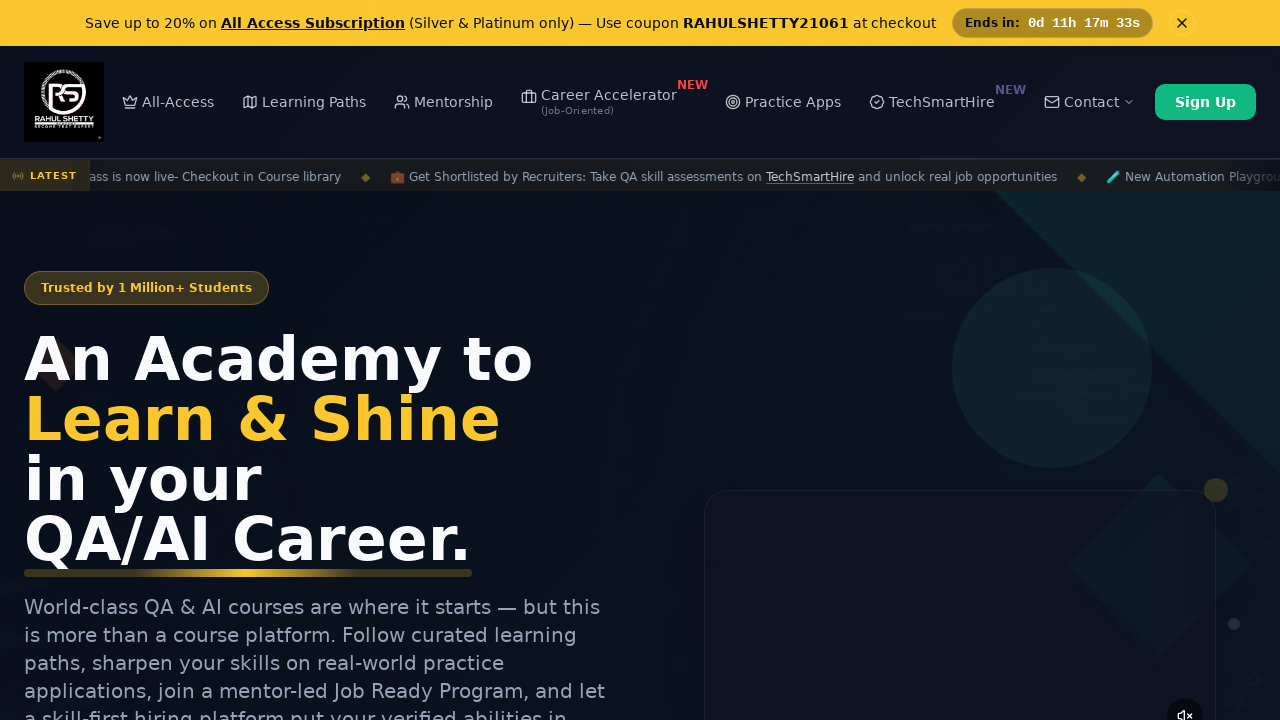

Switched back to original window
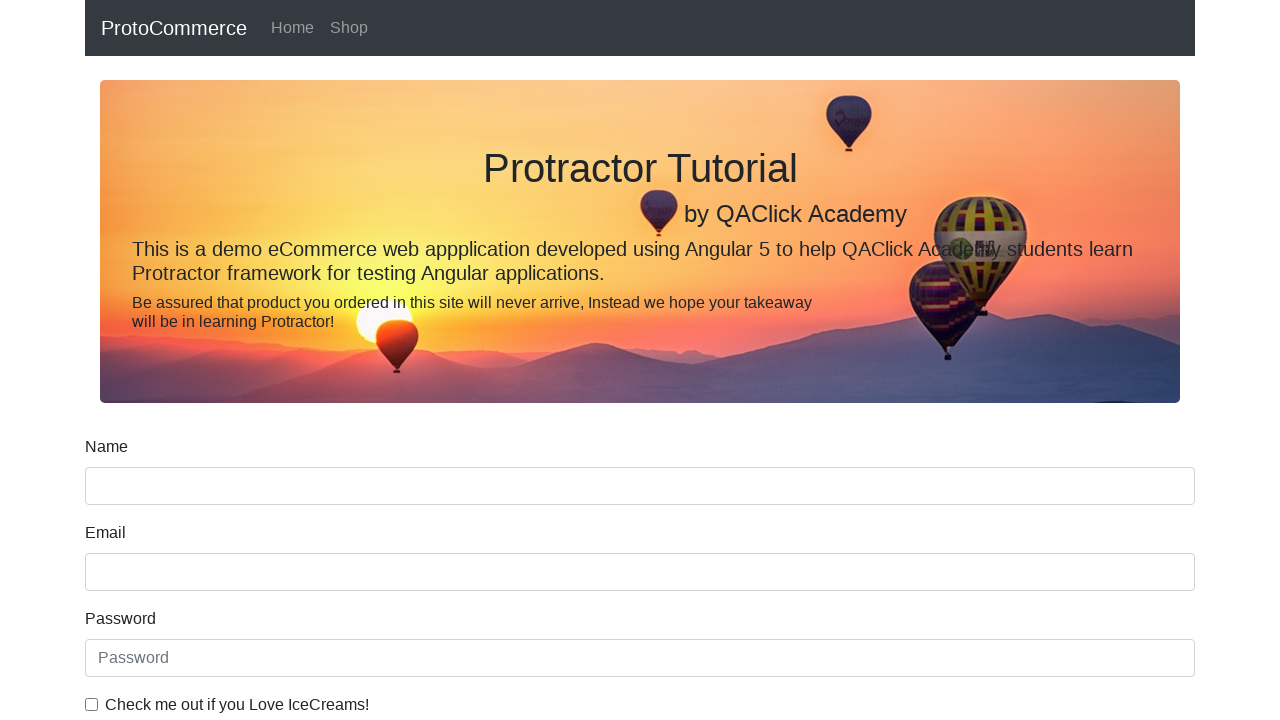

Filled name field with extracted course name: 'Playwright Testing' on [name='name']
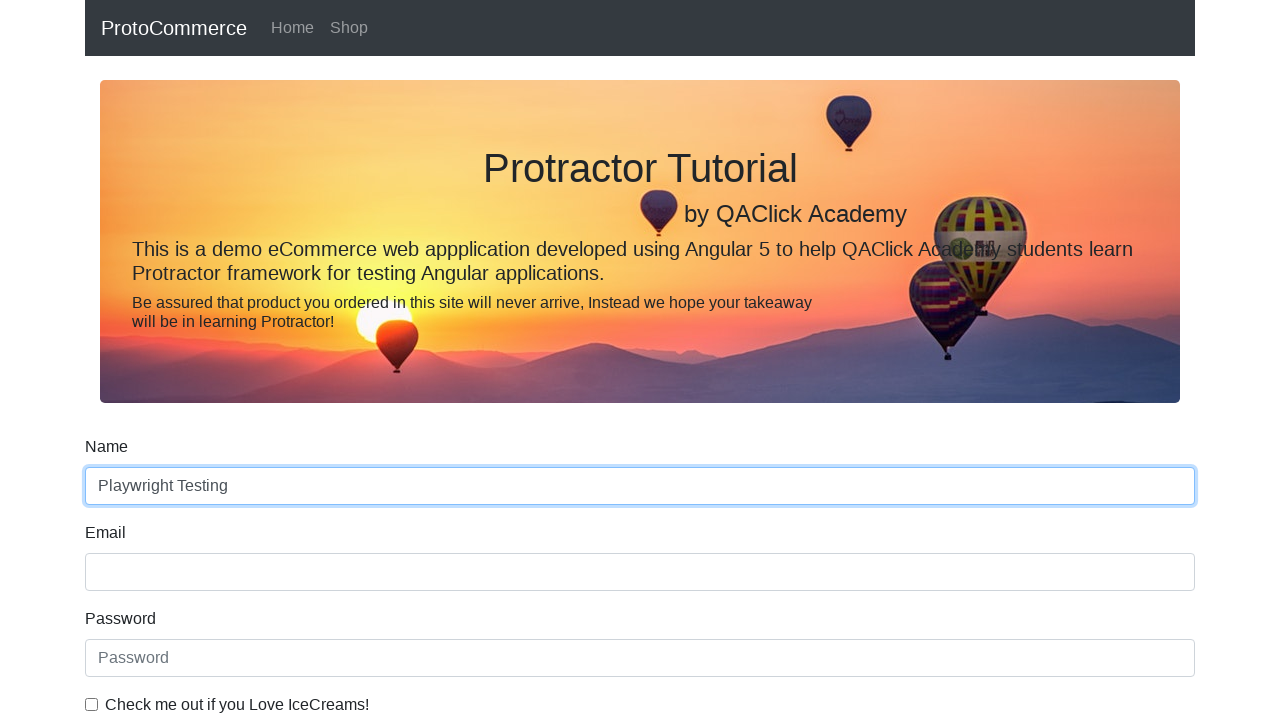

Closed the new browser window
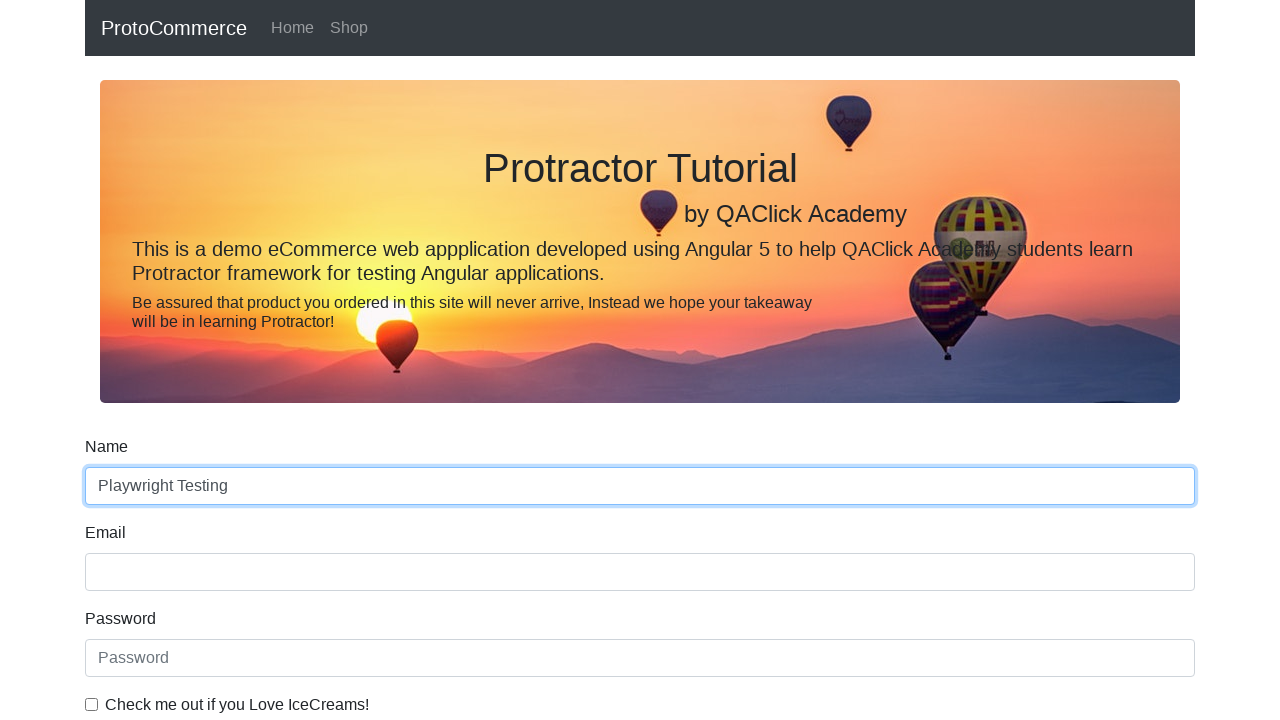

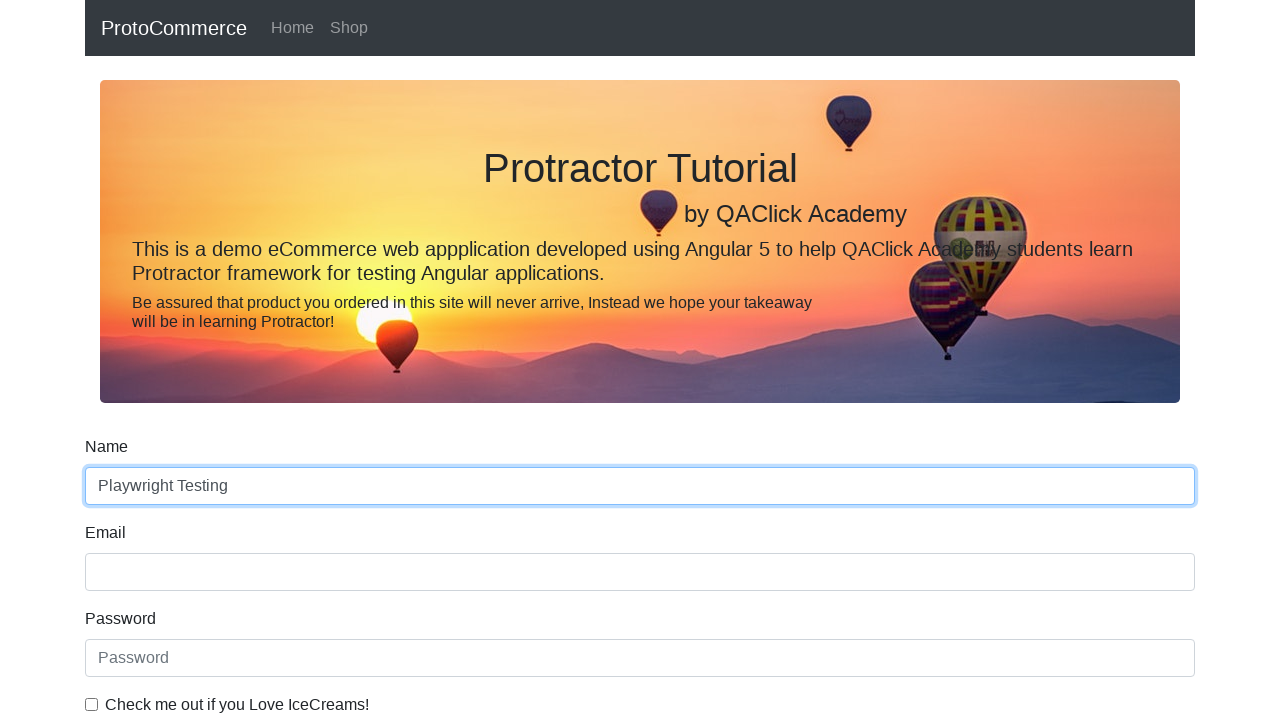